Navigates to Jawa Motorcycles website and clicks on the MOTORCYCLES link in the navigation

Starting URL: https://www.jawamotorcycles.com/

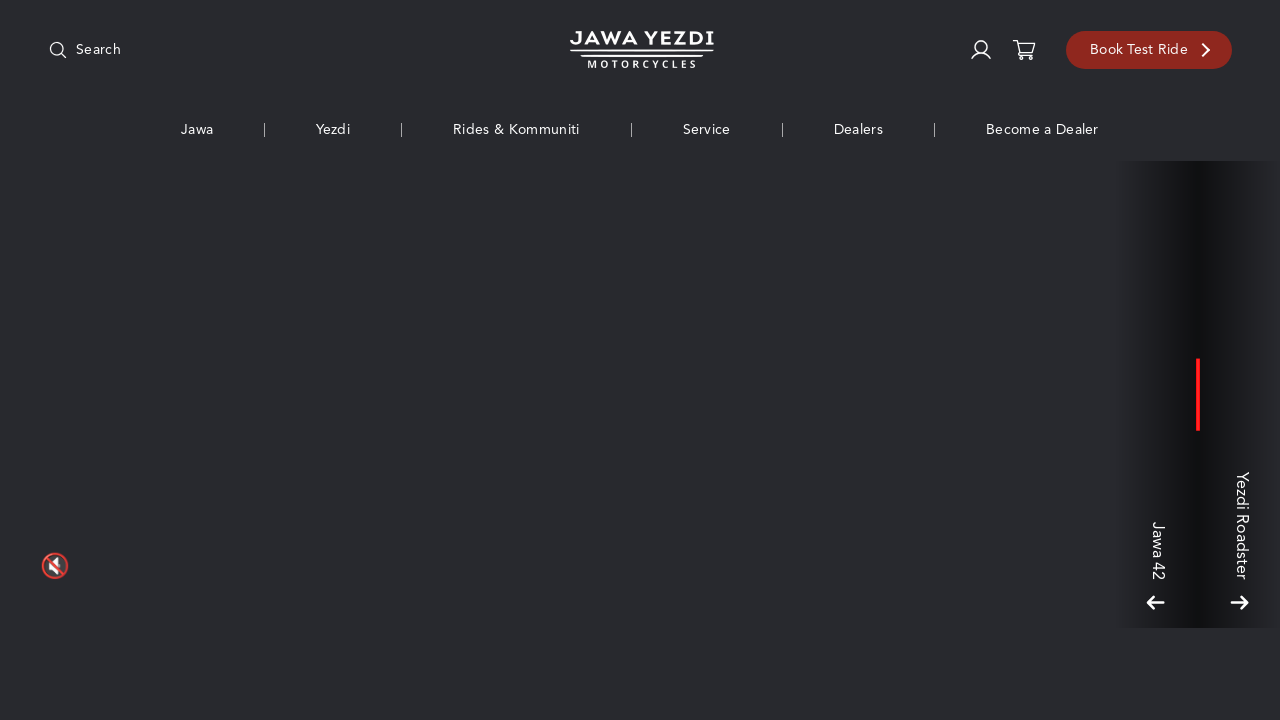

Navigated to Jawa Motorcycles website
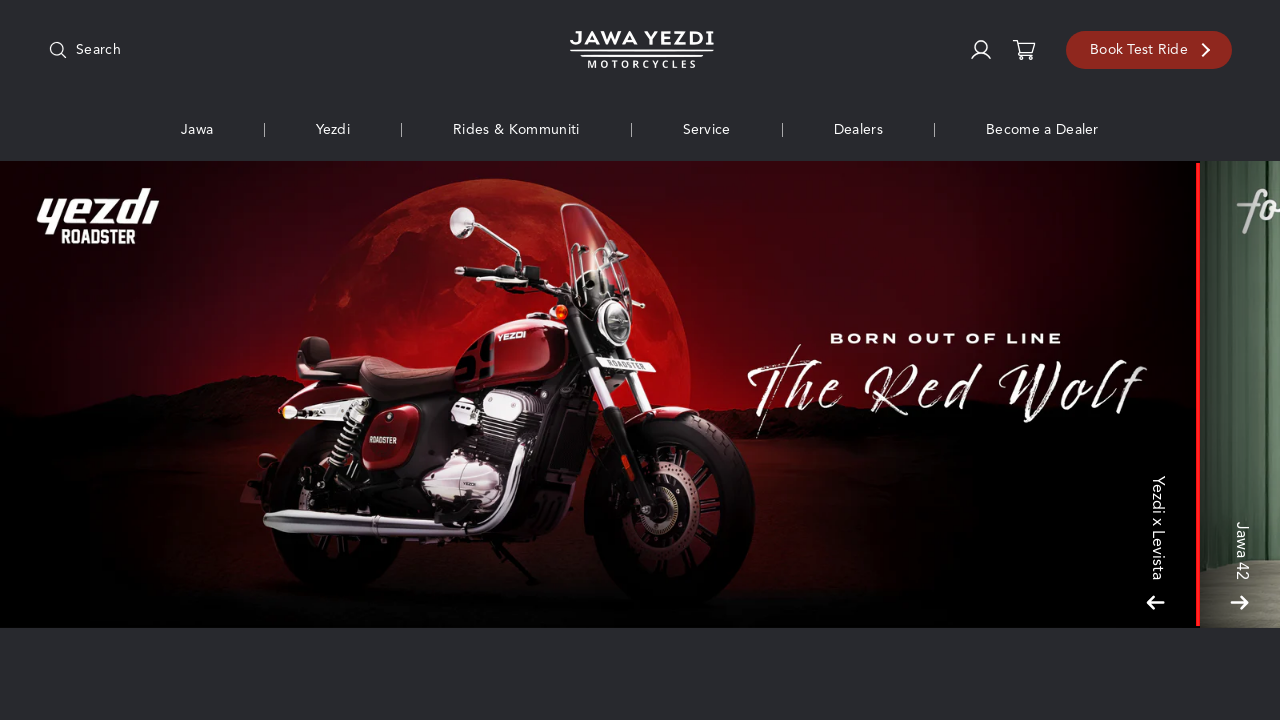

Clicked on the MOTORCYCLES link in the navigation at (114, 370) on a:text('MOTORCYCLES')
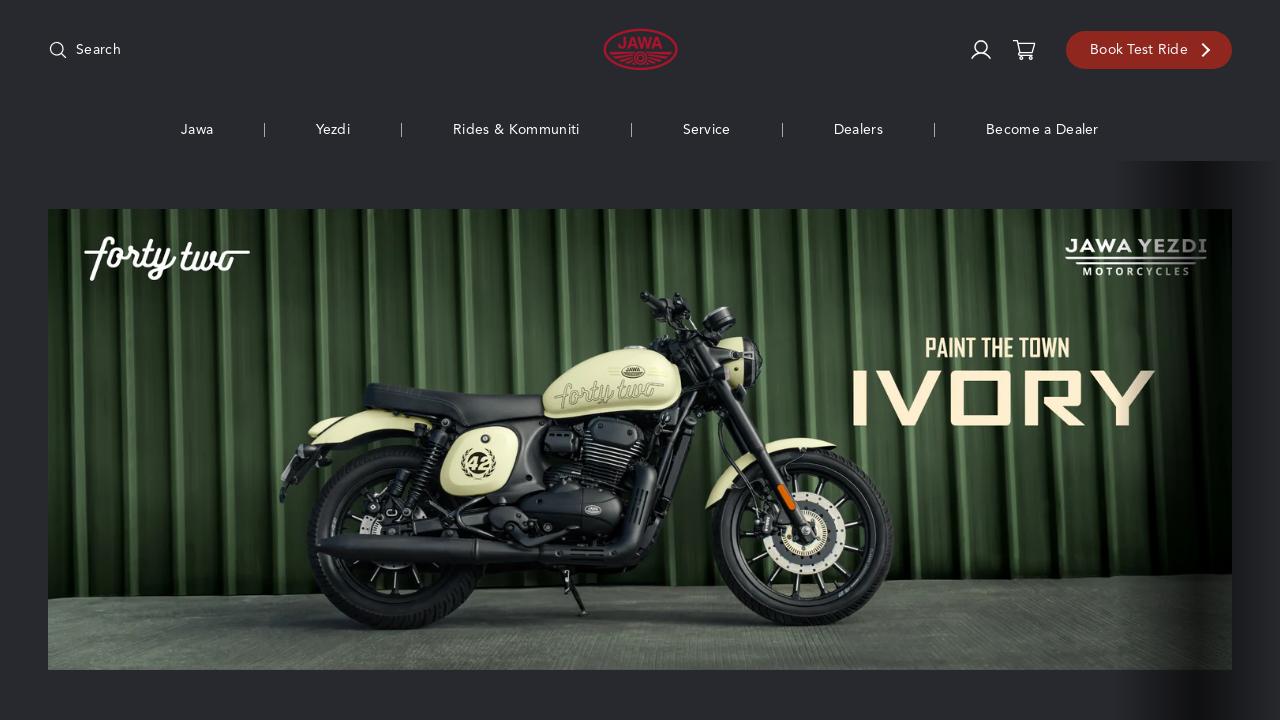

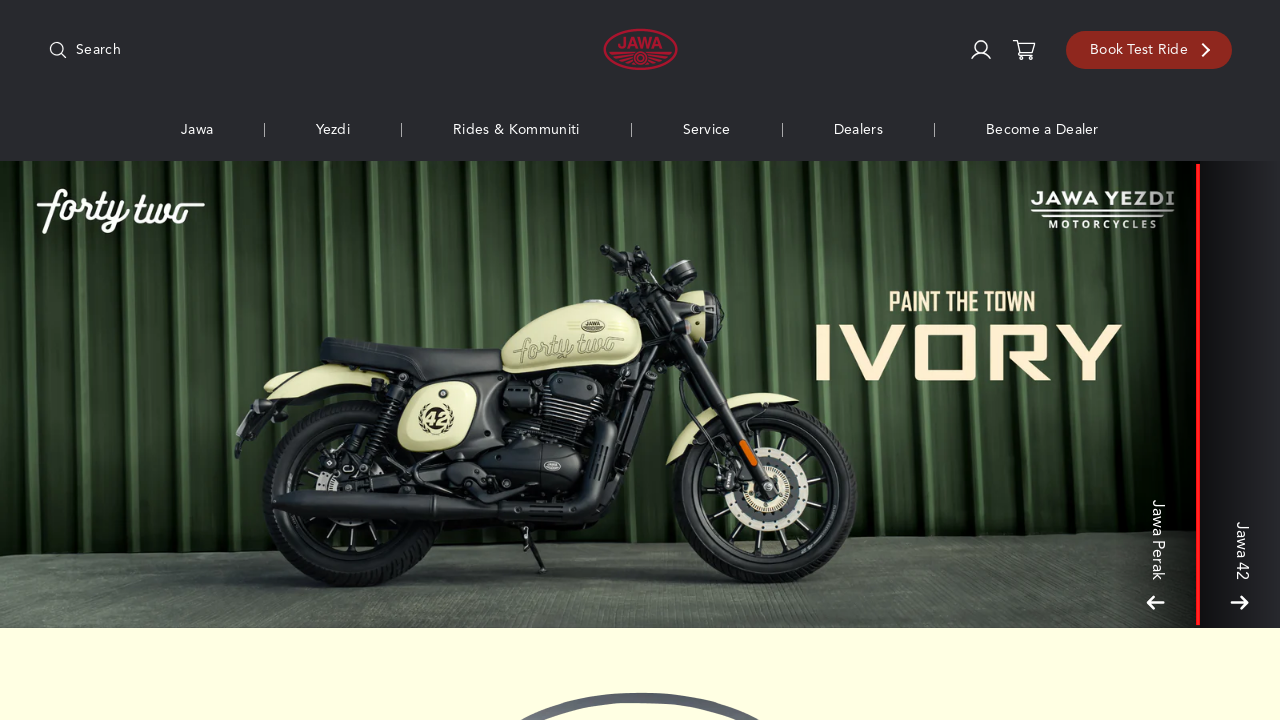